Tests the greeting form with invalid input values in all fields

Starting URL: https://lm.skillbox.ru/qa_tester/module02/homework1/

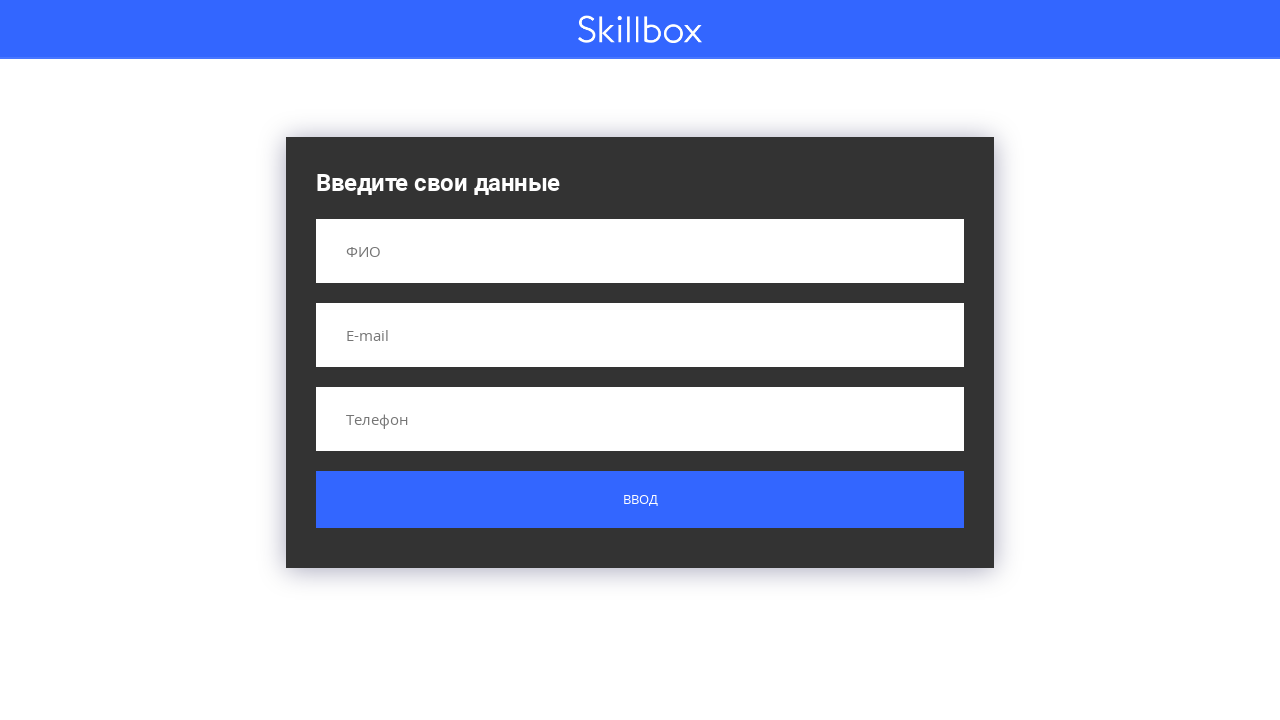

Filled name field with short value 'Сэм' on input[name='name']
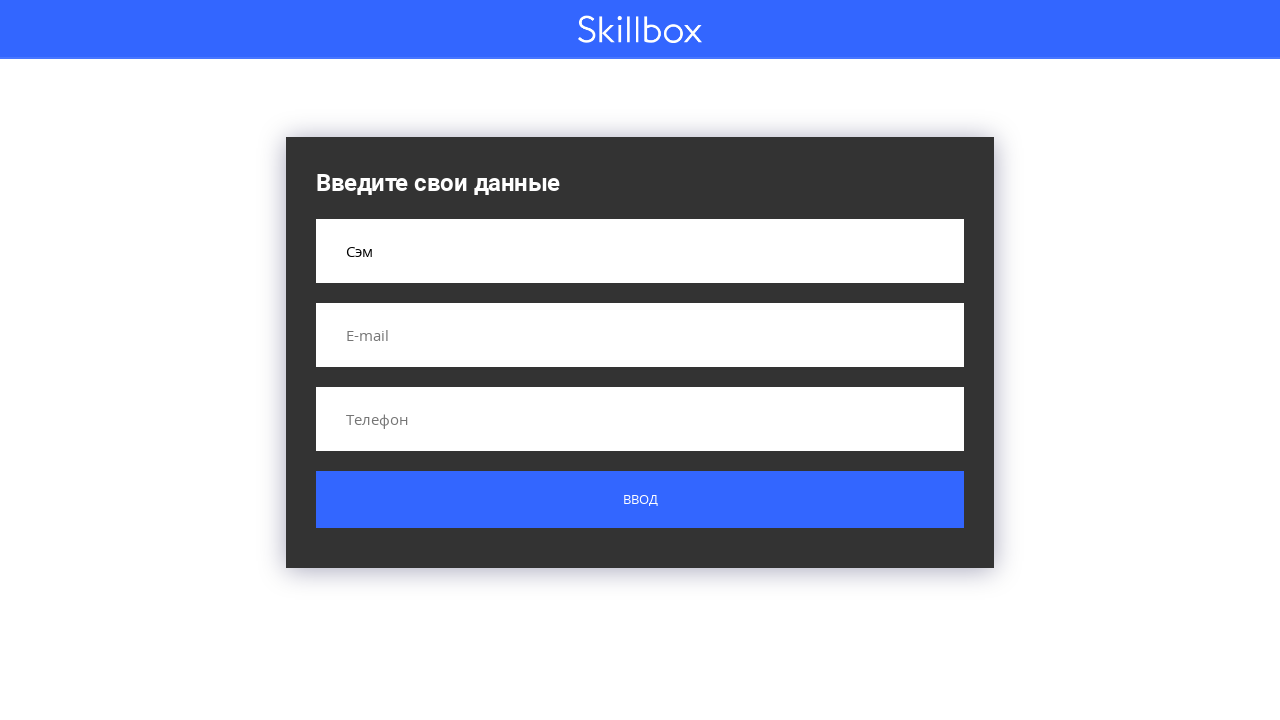

Filled email field with invalid format 'sam@' on input[name='email']
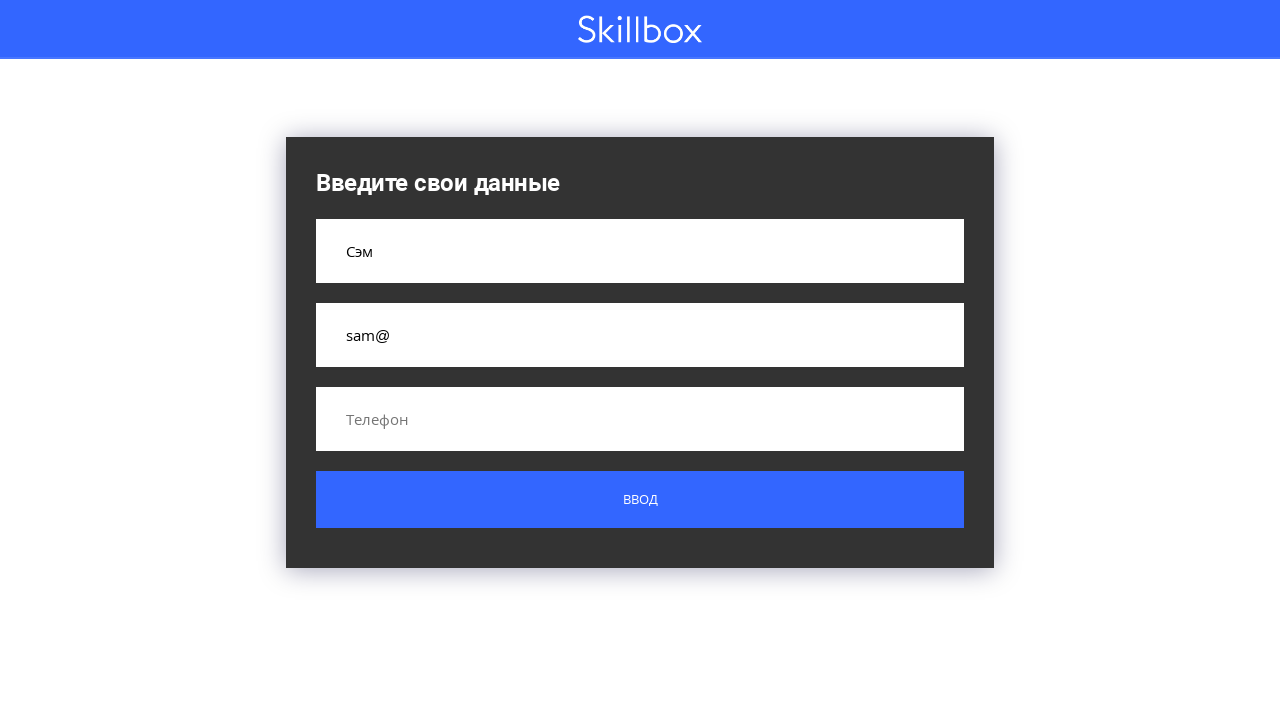

Filled phone field with text 'qwerty' instead of numbers on input[name='phone']
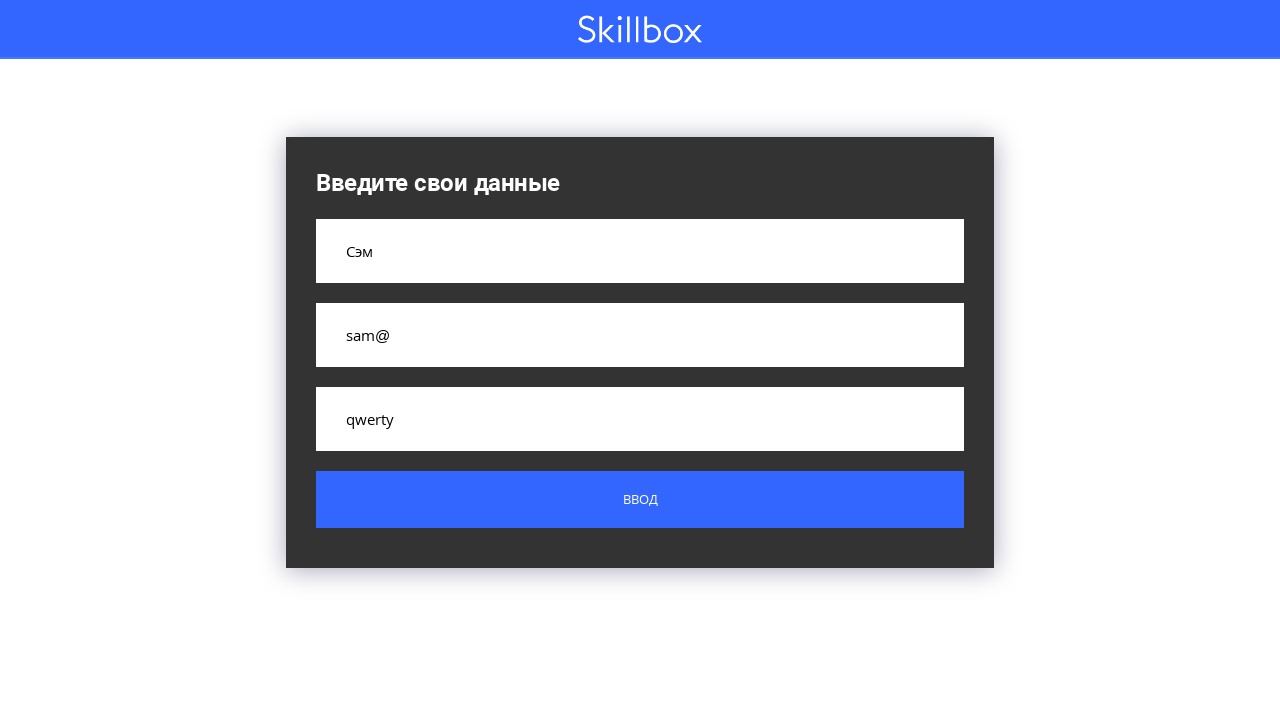

Clicked submit button to submit form with invalid data at (640, 500) on .button
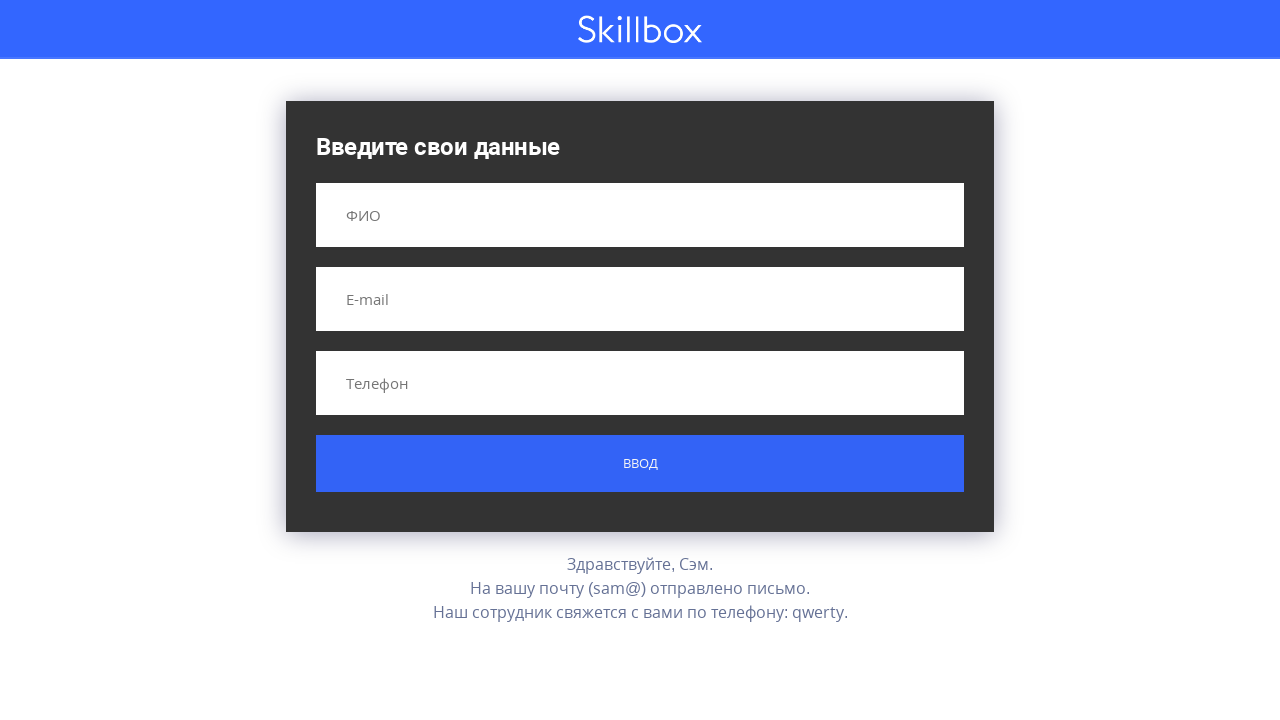

Greeting form result message appeared
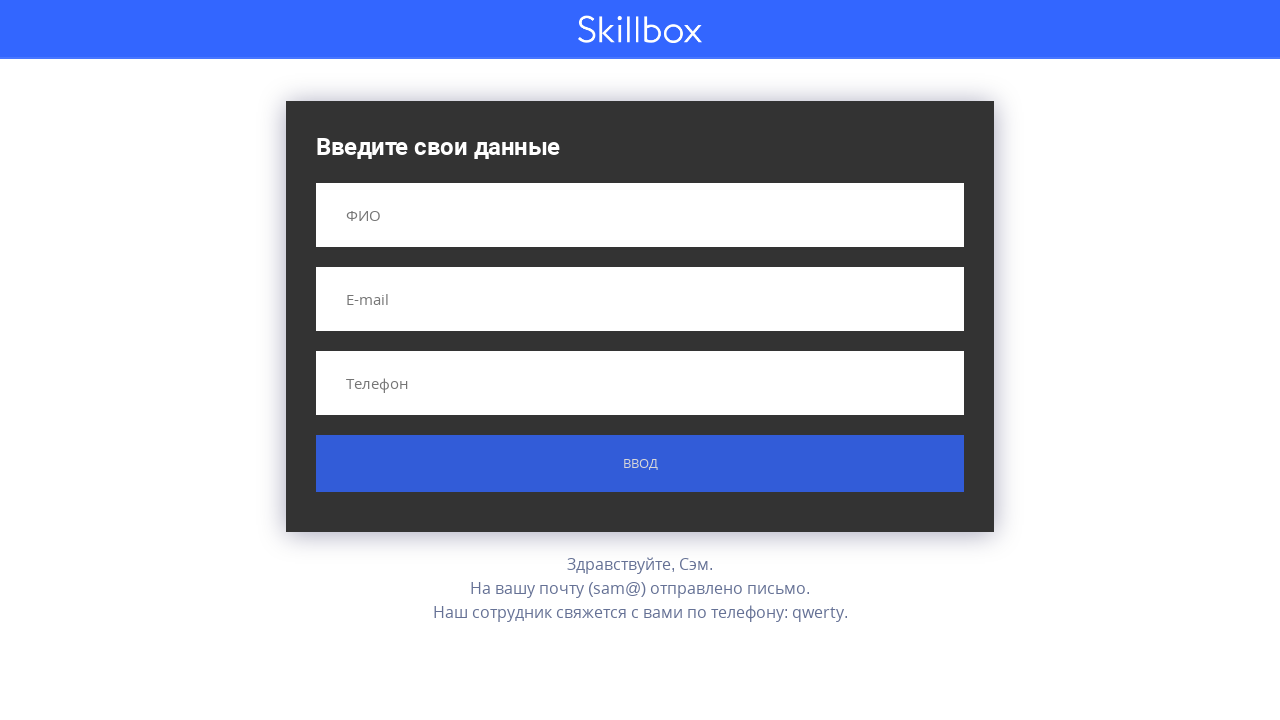

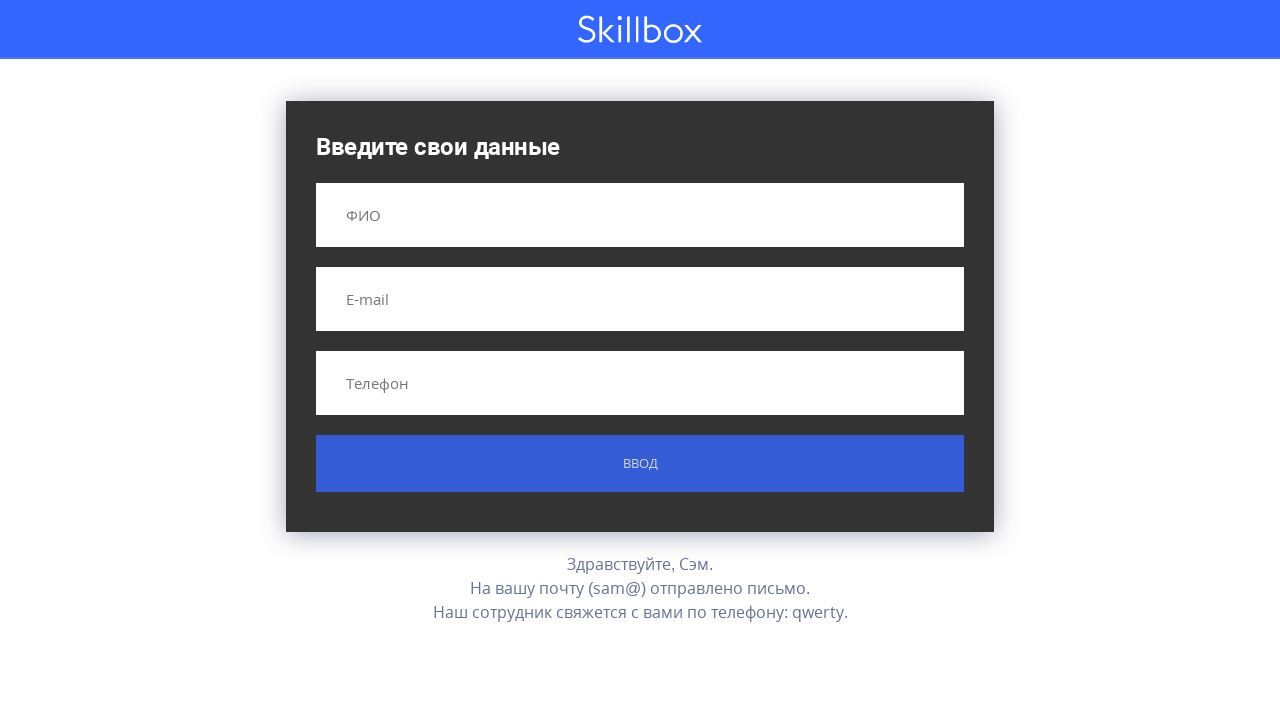